Navigates to dolarito.ar website to verify the page loads successfully

Starting URL: https://www.dolarito.ar/

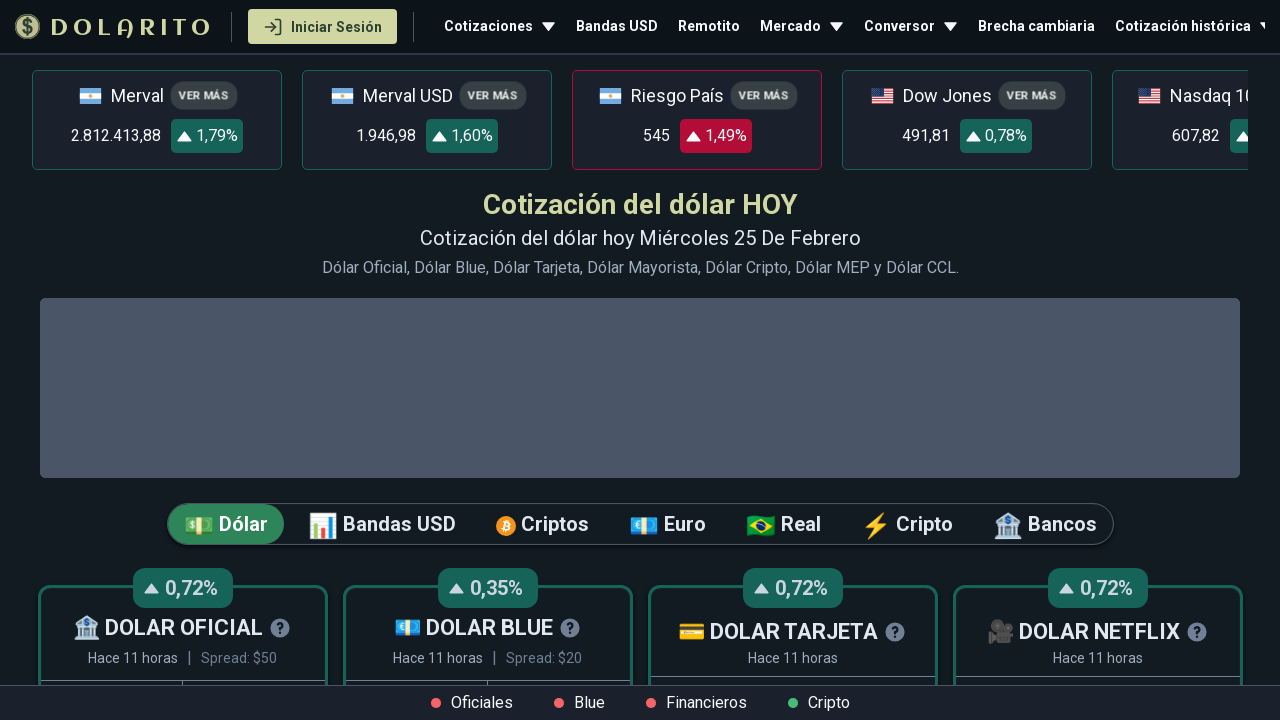

Waited for page DOM to load on dolarito.ar
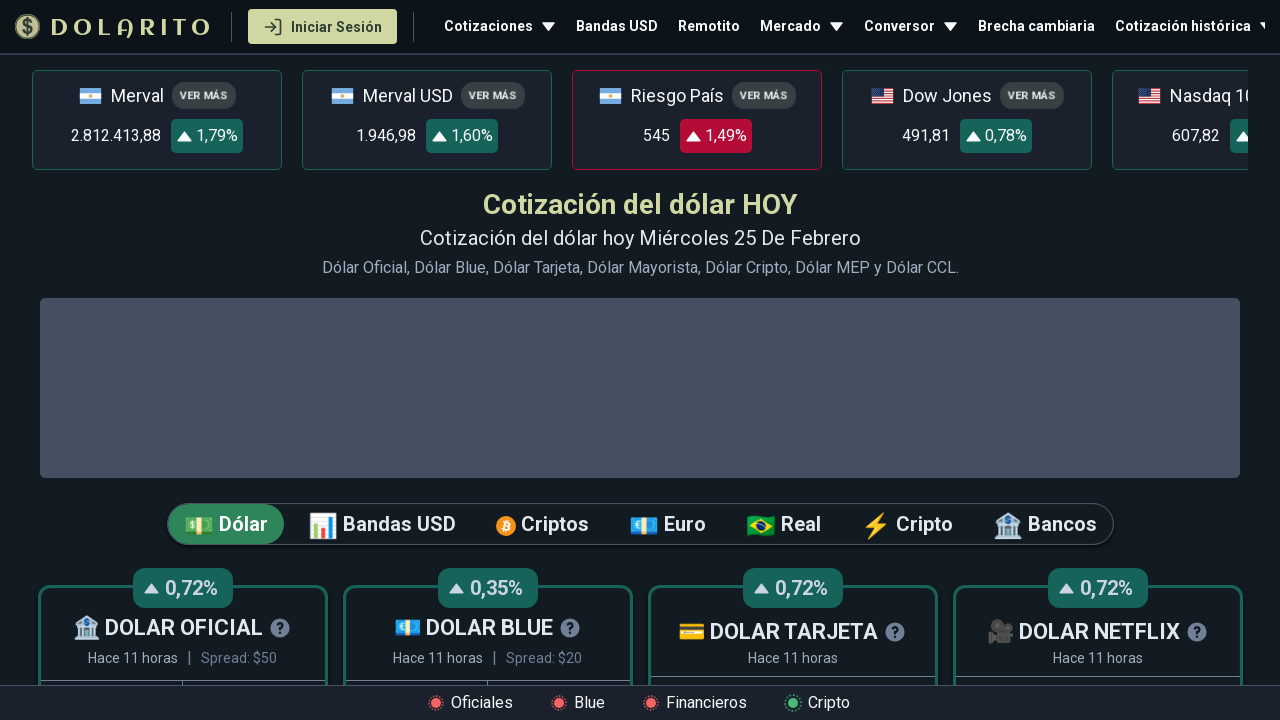

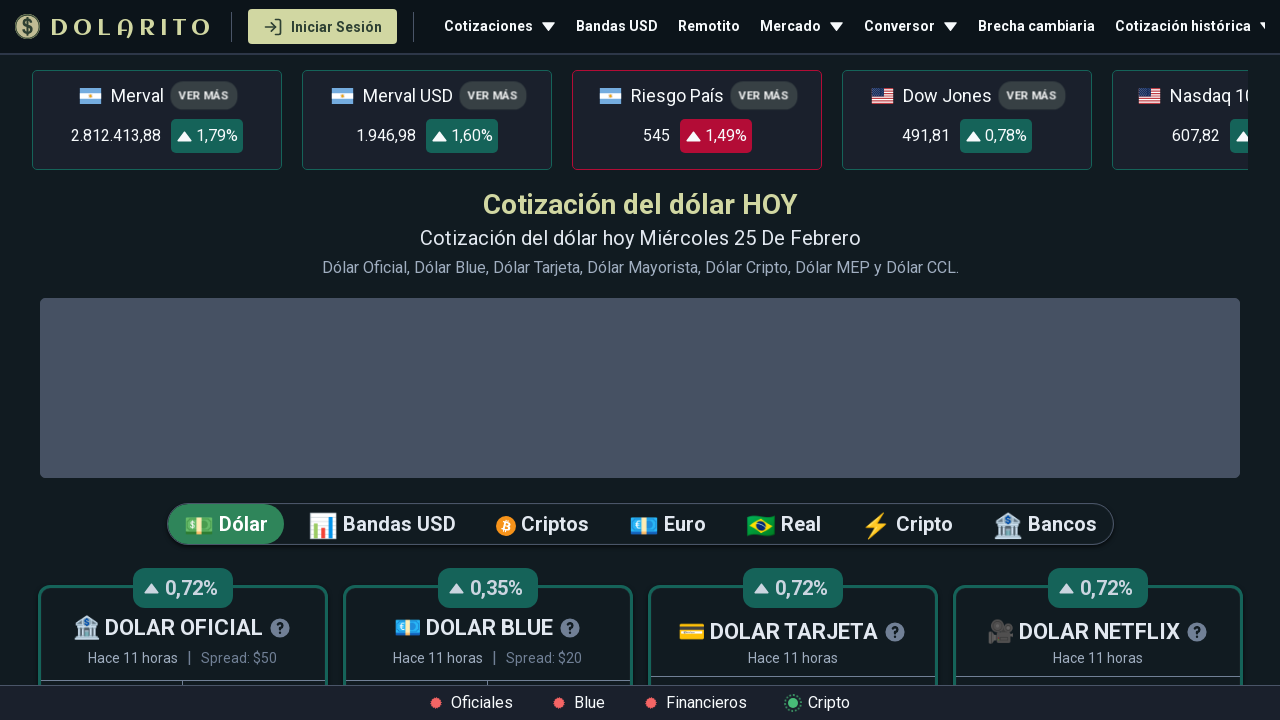